Tests the search functionality on TechPro Education website by typing "Java" into the search input field

Starting URL: https://techproeducation.com/

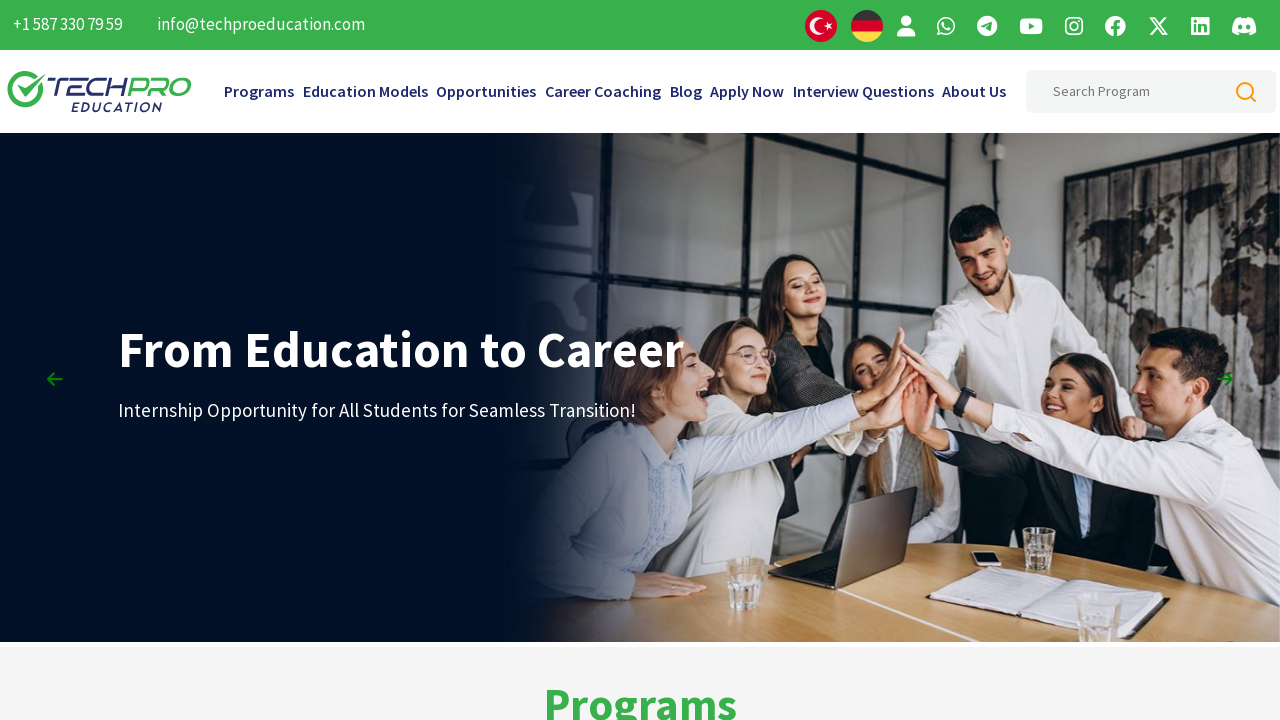

Page loaded - DOM content ready
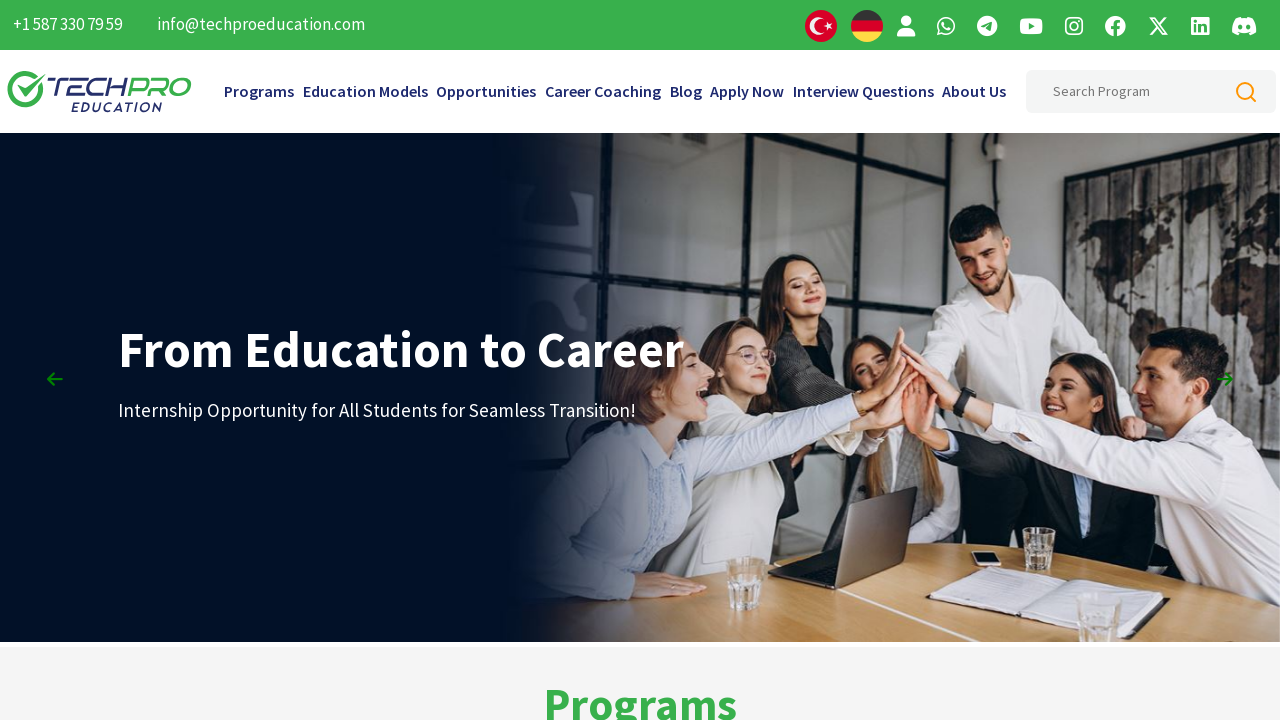

Typed 'Java' into the search input field on #searchHeaderInput
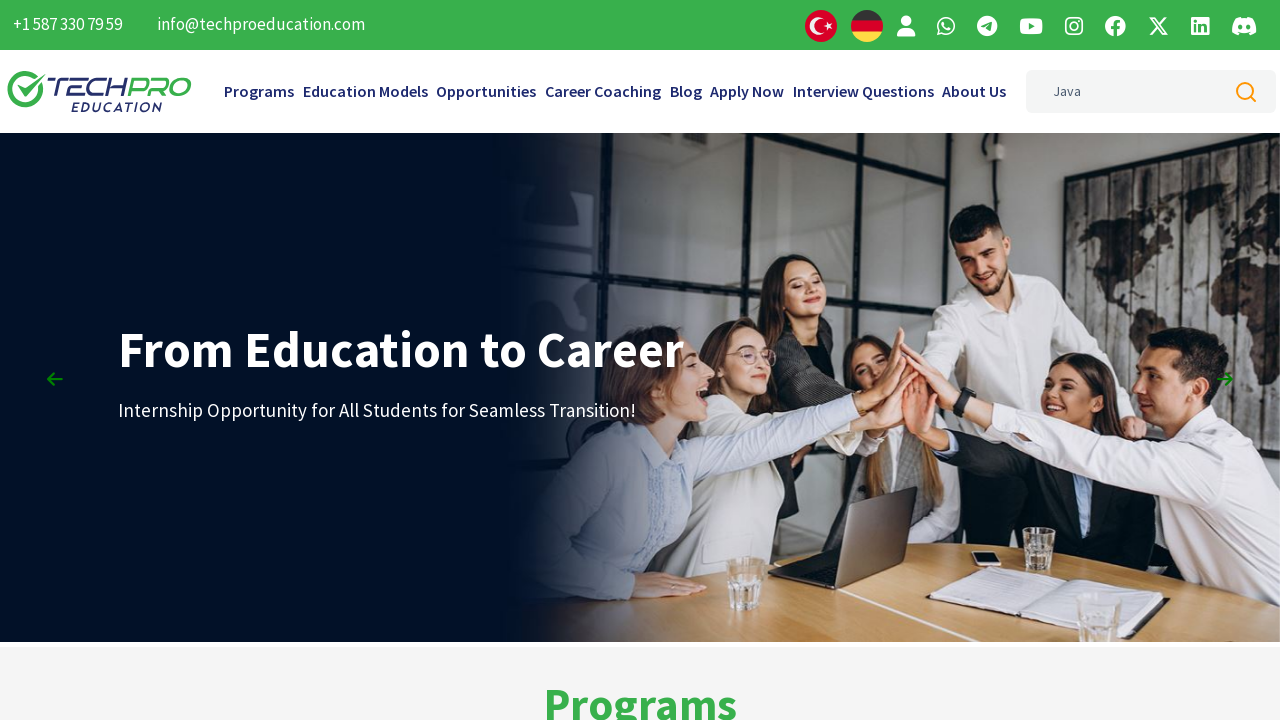

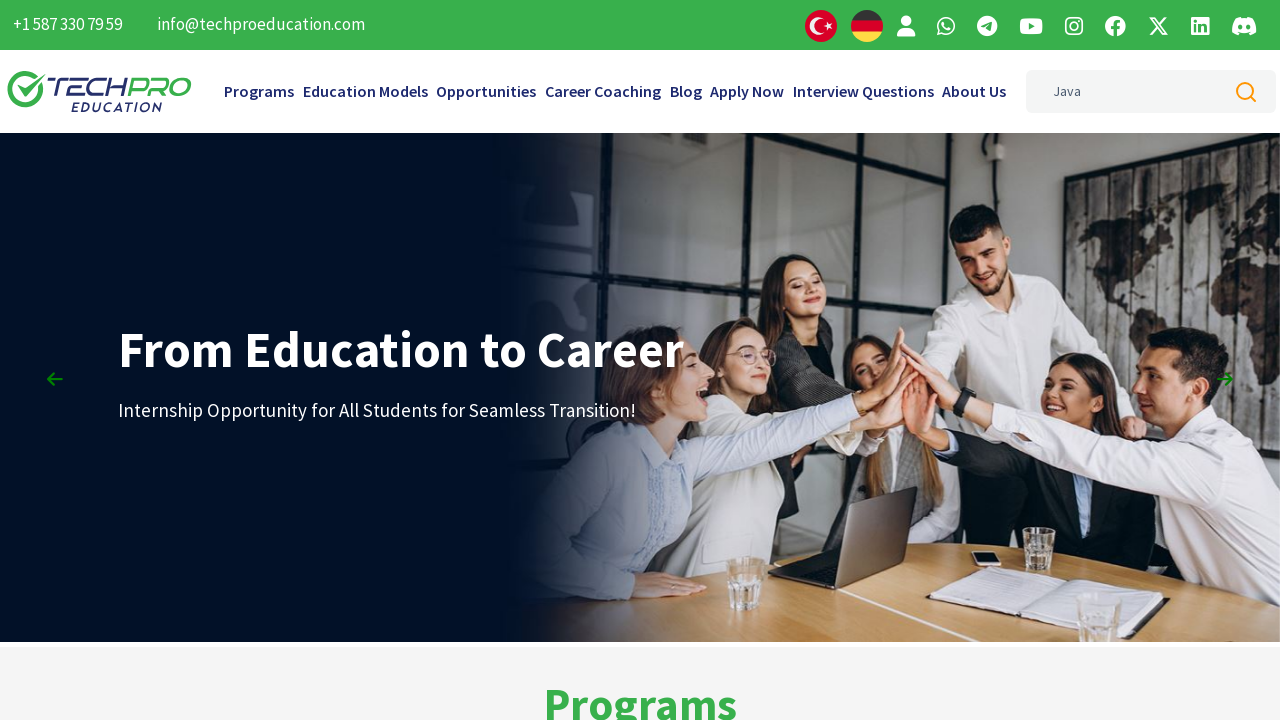